Tests multi-window handling by clicking a link that opens a new window, switching to that window, and clicking on the Home link on the RS Academy page.

Starting URL: https://rahulshettyacademy.com/loginpagePractise/

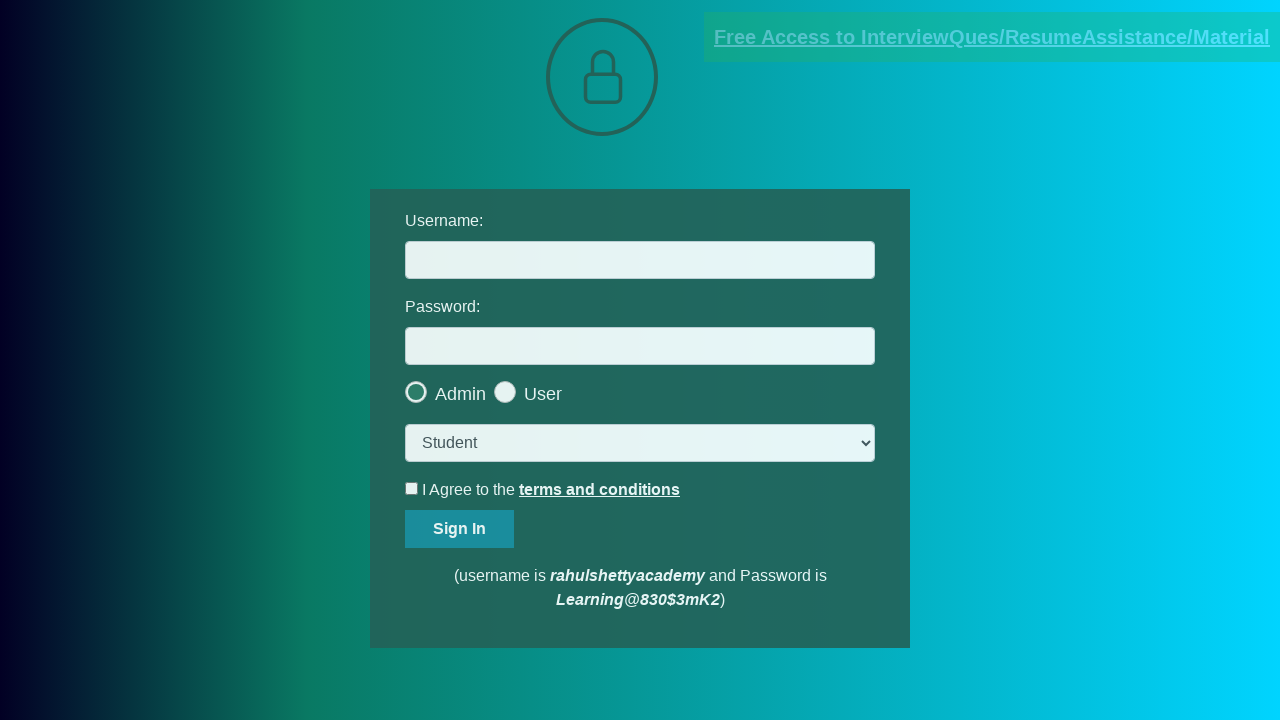

Waited for login page to load (domcontentloaded)
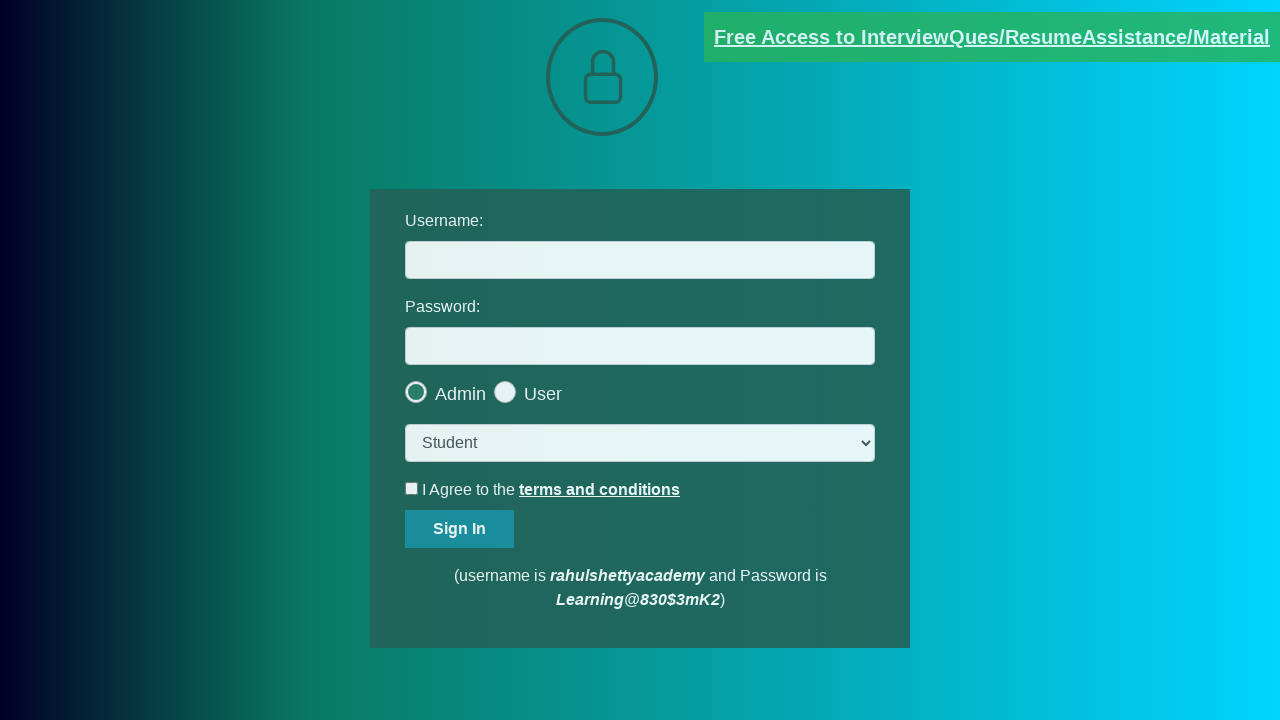

Clicked 'Free' link to open new window at (992, 37) on xpath=//a[contains(text(), 'Free')]
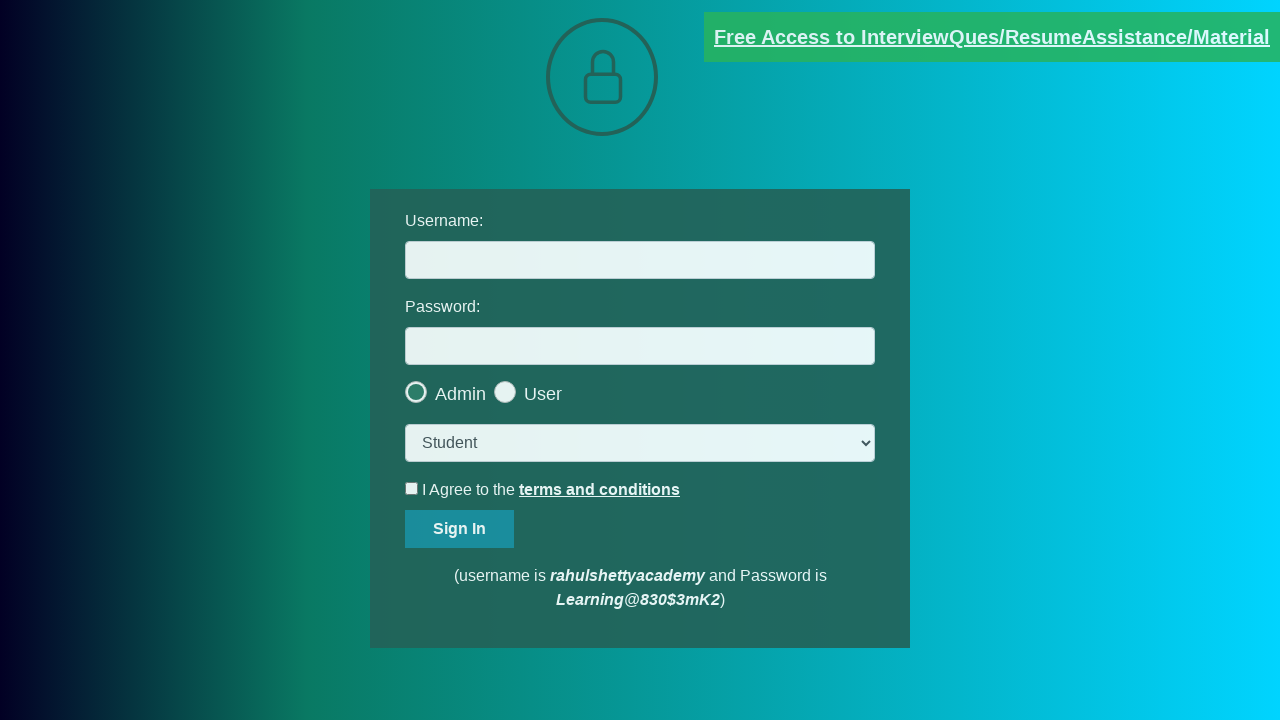

Captured new window page object
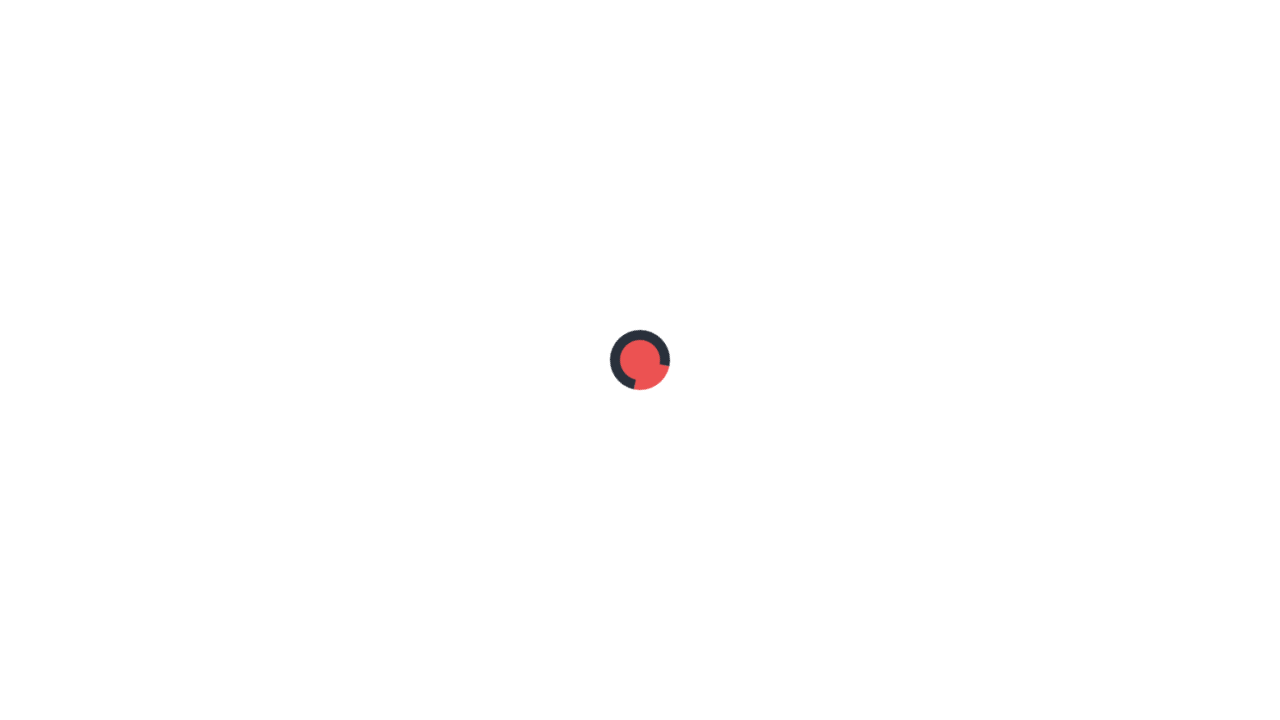

Waited for RS Academy page to load (domcontentloaded)
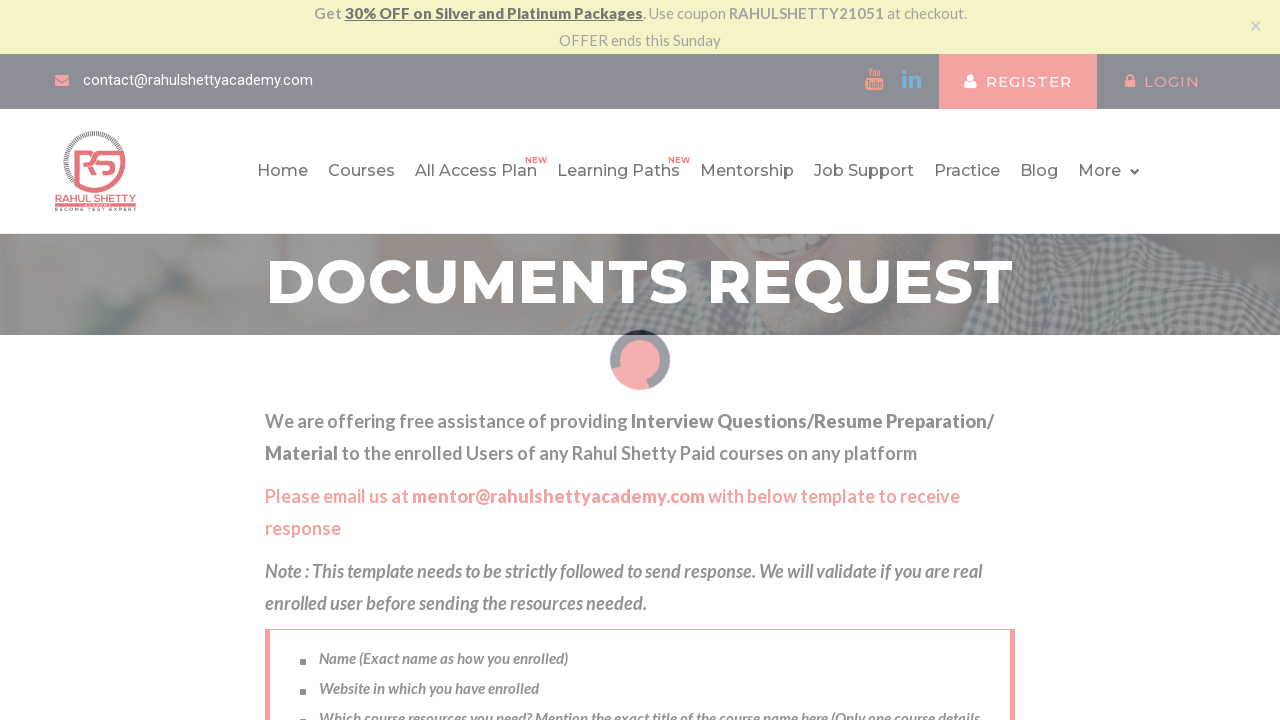

Confirmed RS Academy page and clicked Home link at (282, 171) on (//a[text()='Home'])[1]
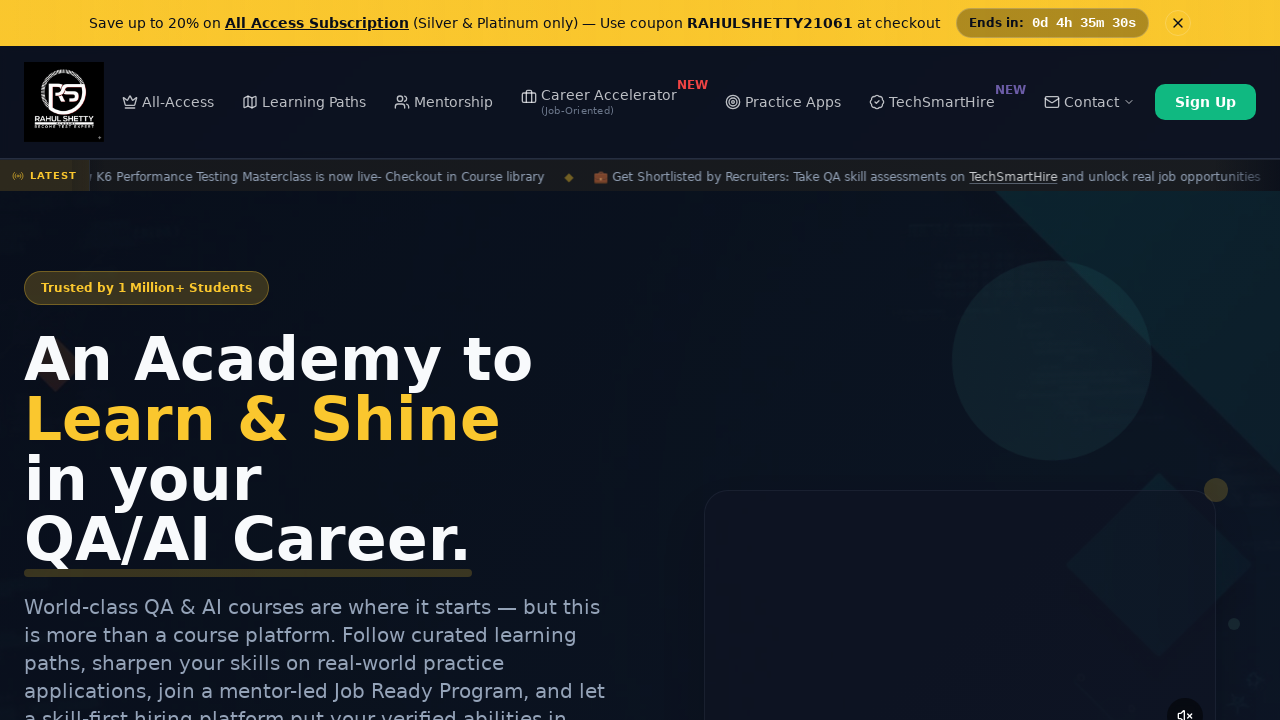

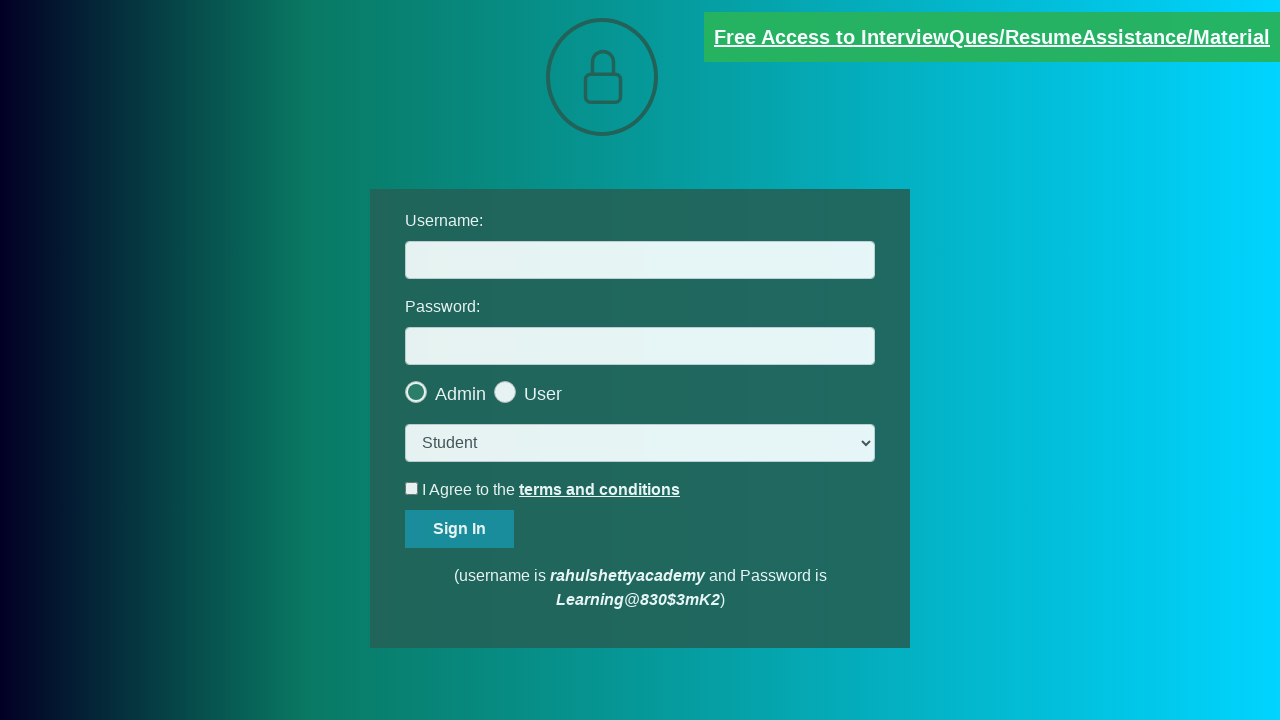